Performs a search on Google Cloud website by clicking the search icon, entering a query, and submitting the search

Starting URL: https://cloud.google.com/

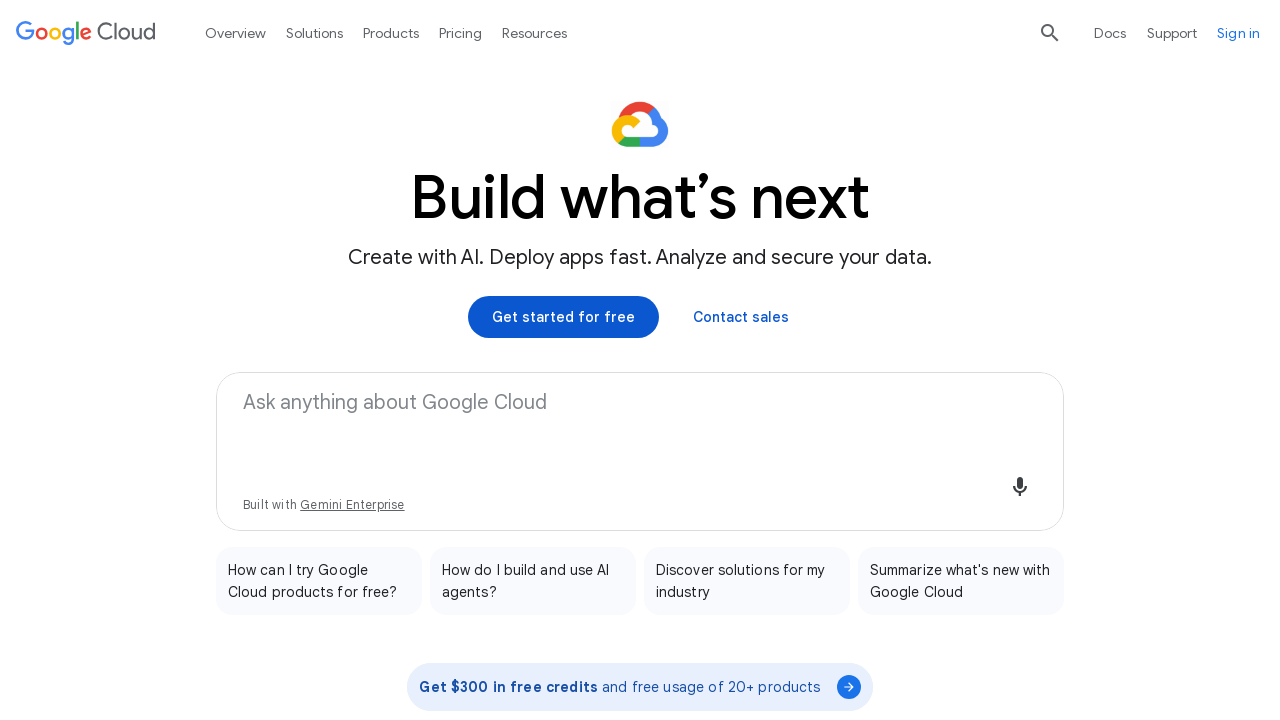

Clicked search icon to open search input at (1050, 32) on xpath=//div[@class='YSM5S']
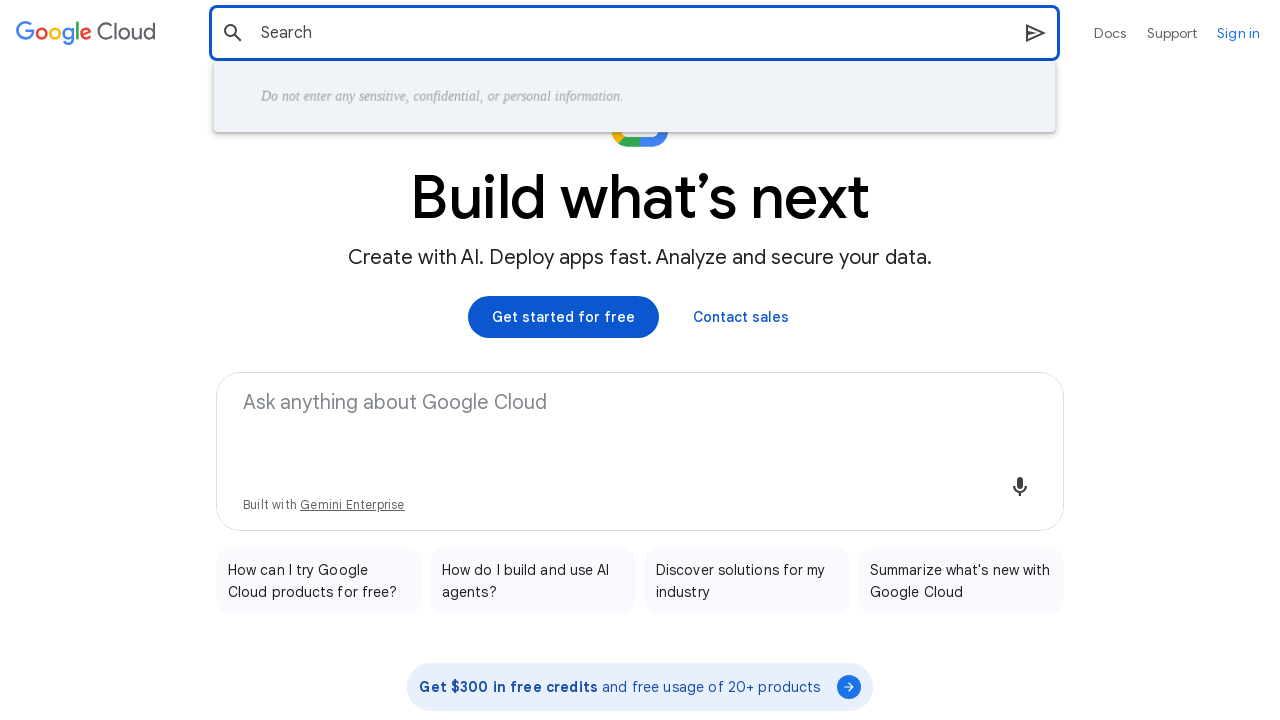

Clicked search input field at (635, 32) on xpath=//input[@placeholder='Search']
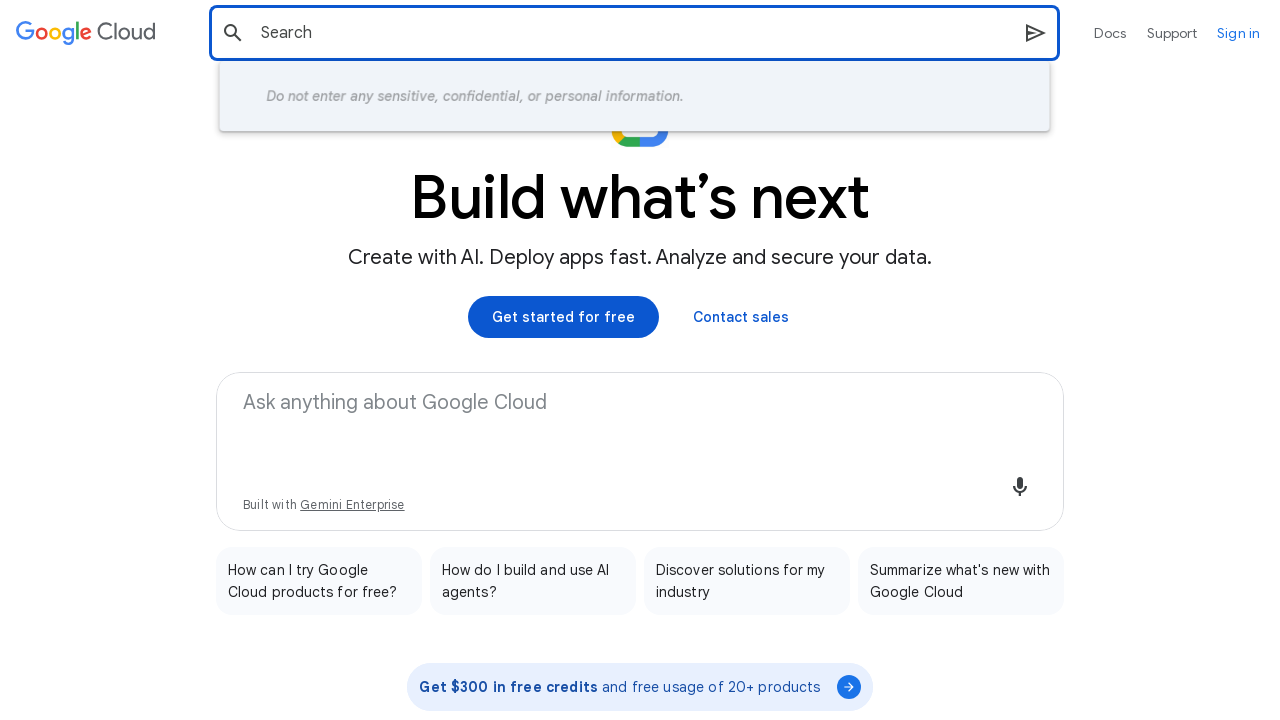

Entered search query 'cloud storage pricing' in search field on //input[@placeholder='Search']
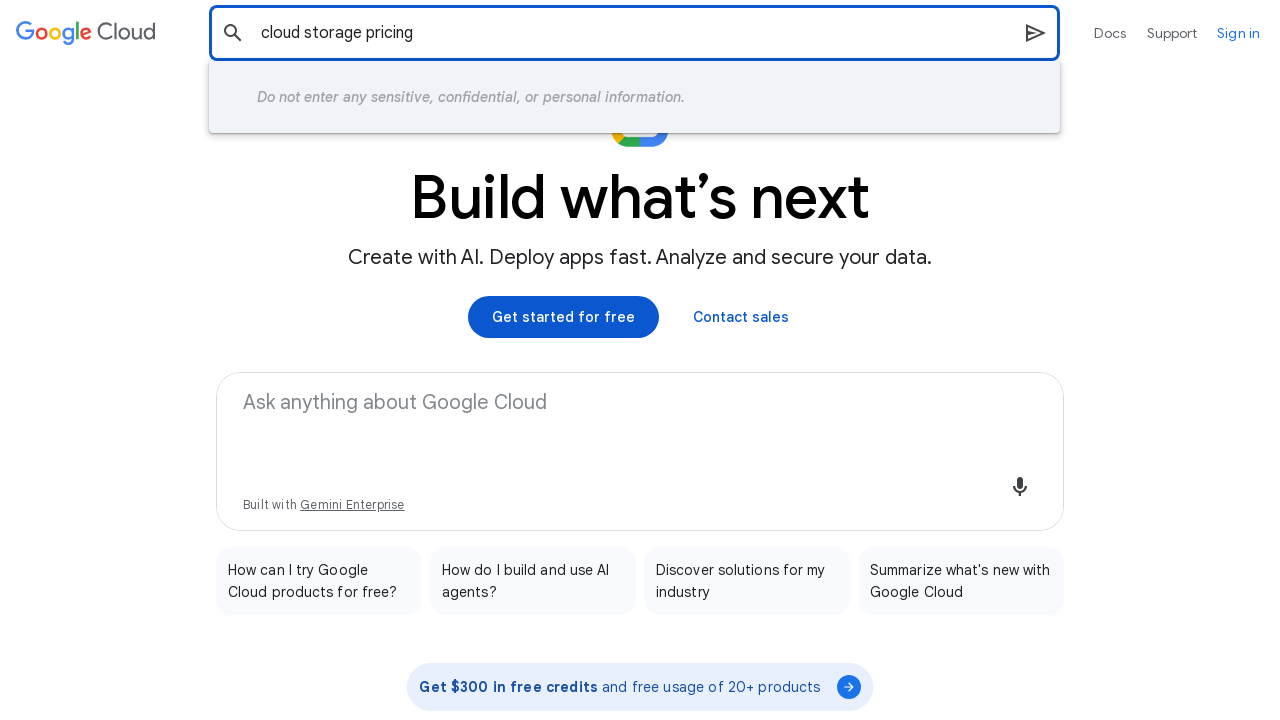

Pressed Enter to submit search query on //input[@placeholder='Search']
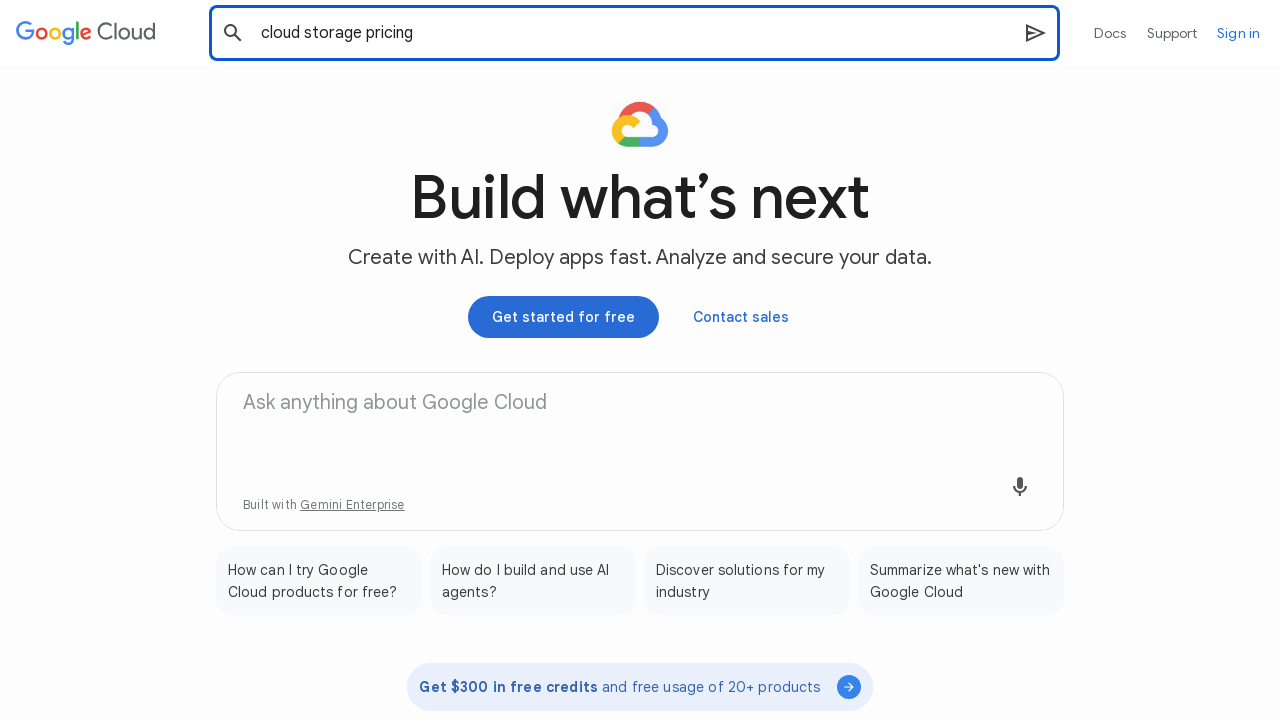

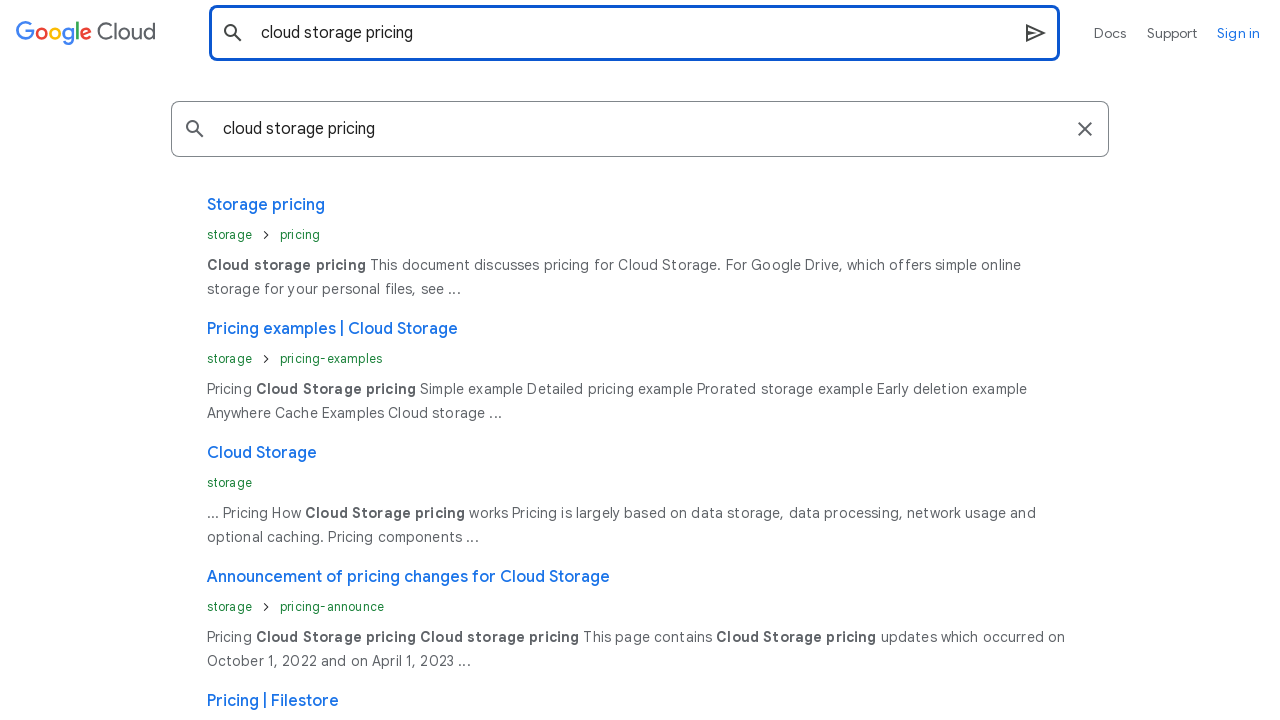